Tests the homepage by verifying the page title and clicking on the "about" link to navigate to the About page, then verifies the new page title.

Starting URL: https://v1.training-support.net

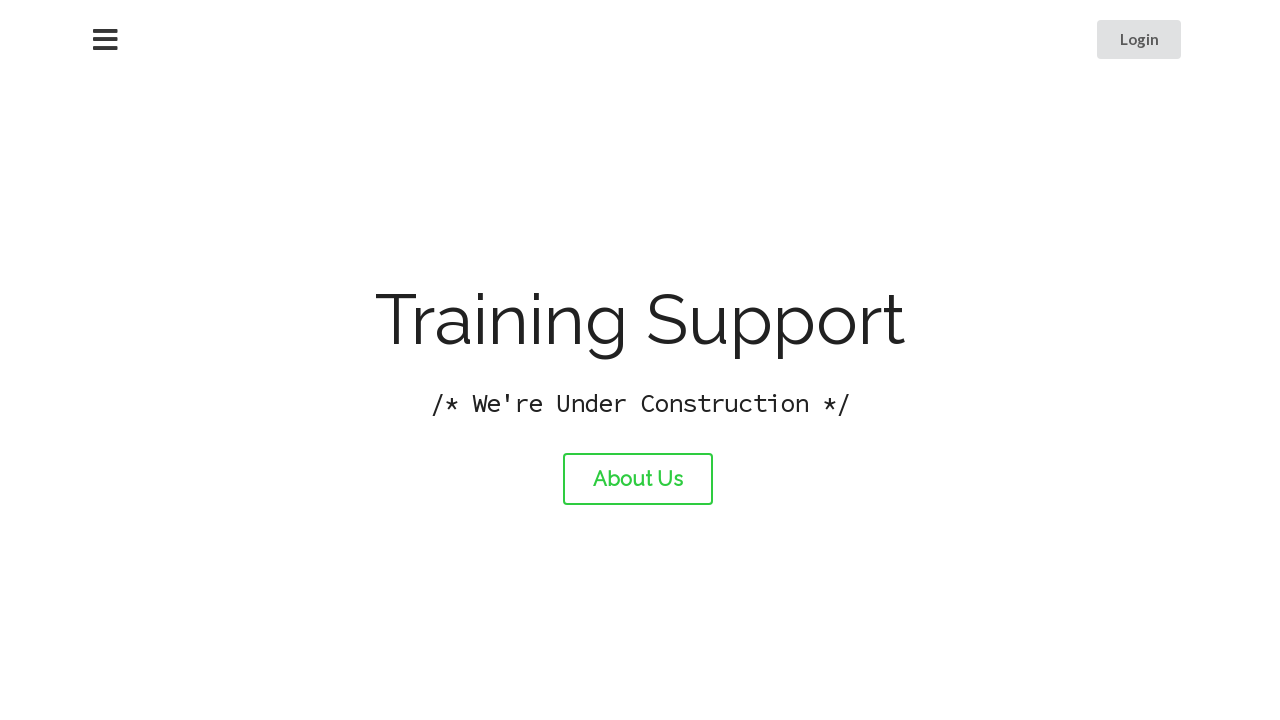

Verified homepage title is 'Training Support'
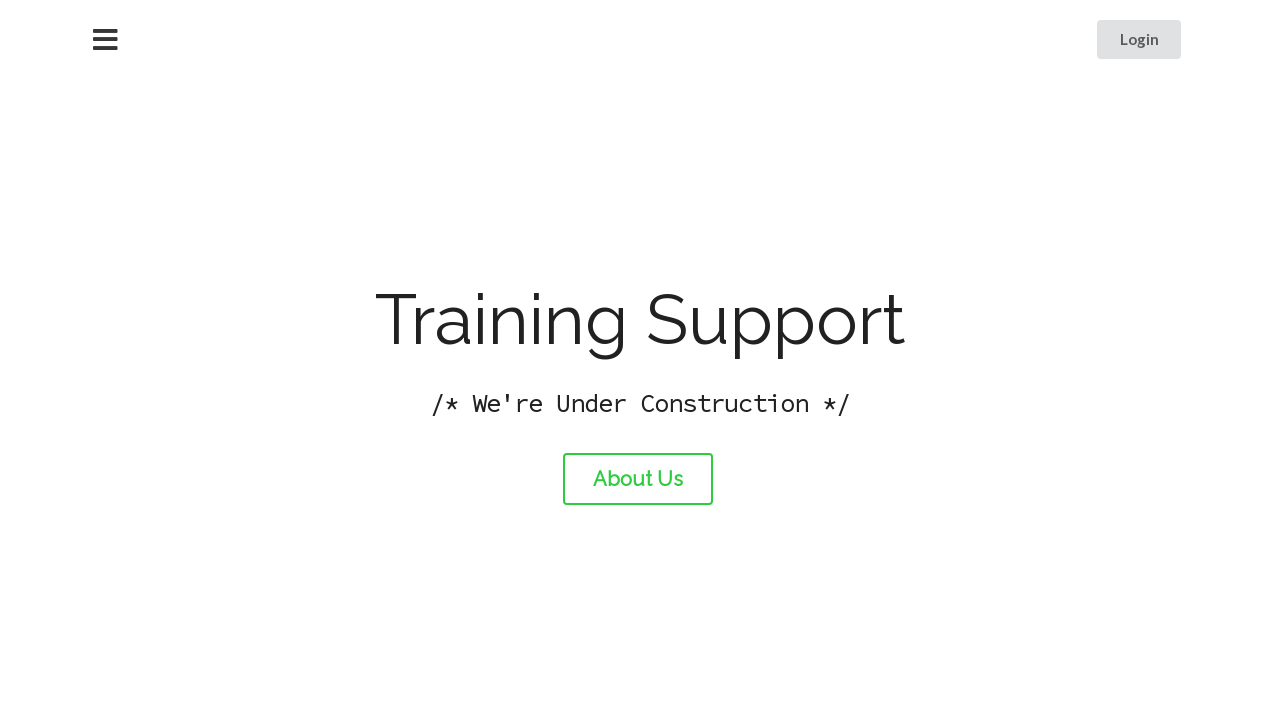

Printed homepage title
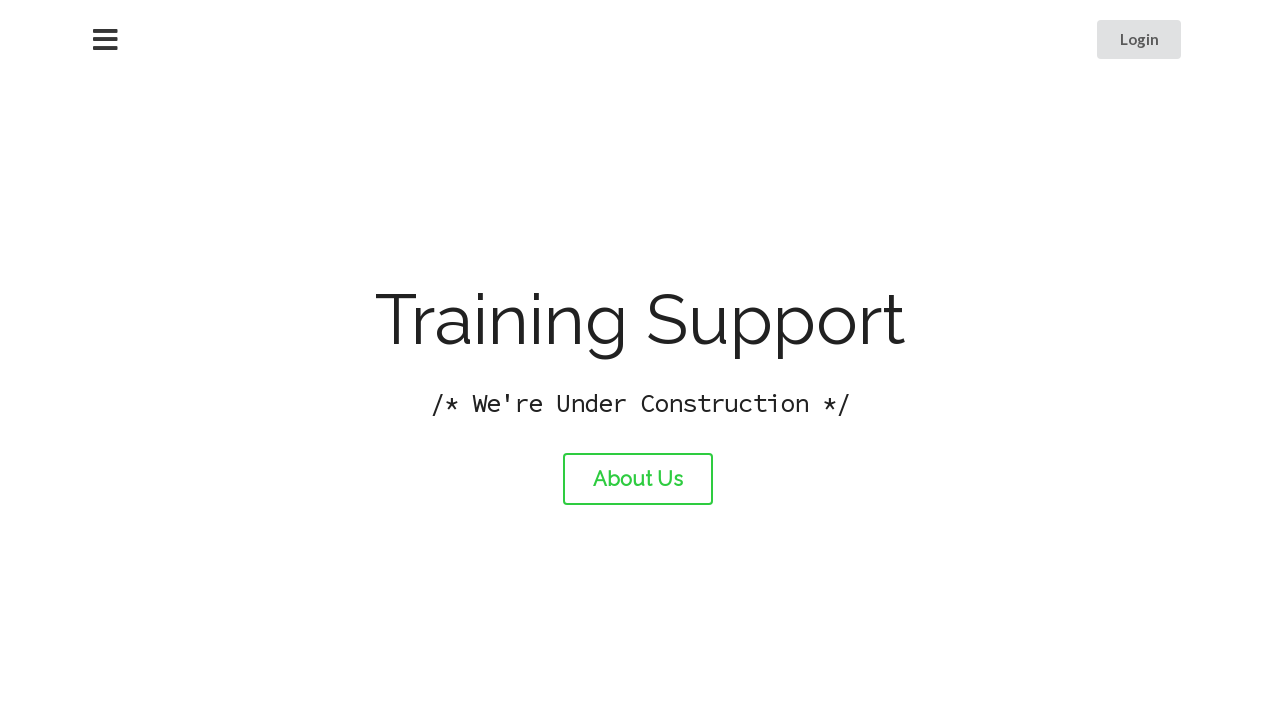

Clicked the 'about' link at (638, 479) on #about-link
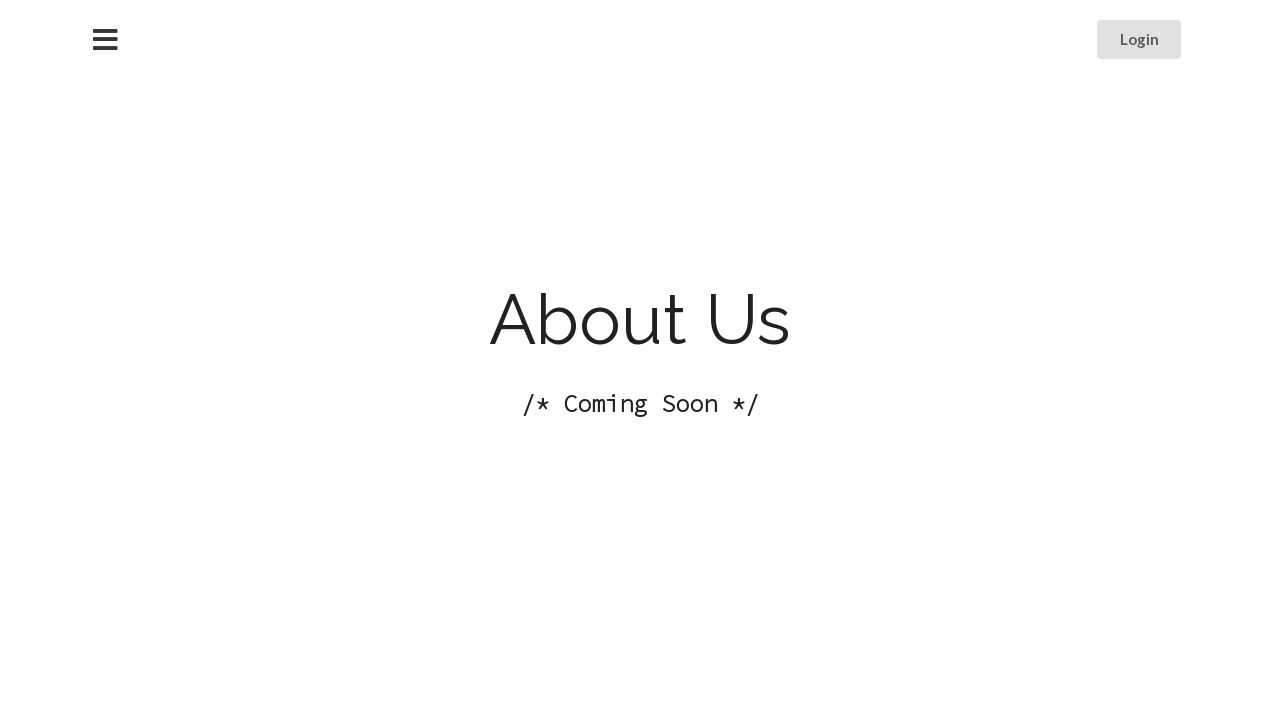

Page navigation completed and loaded
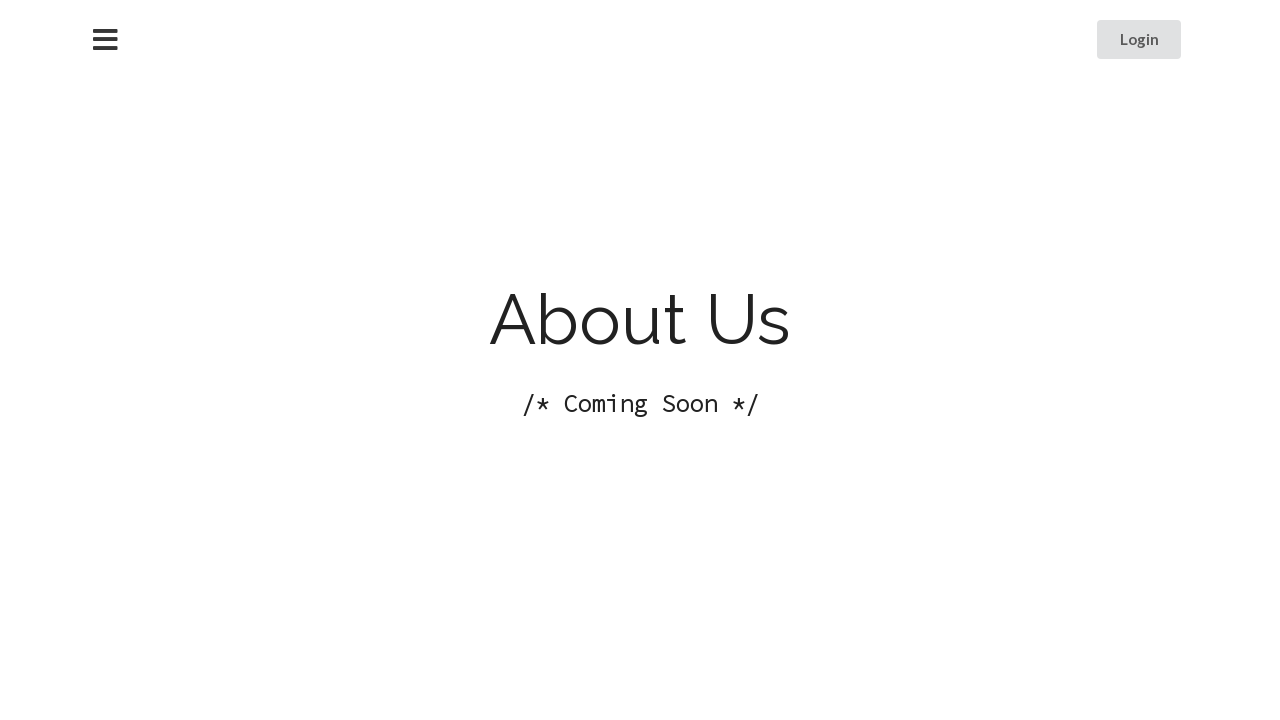

Printed About page title
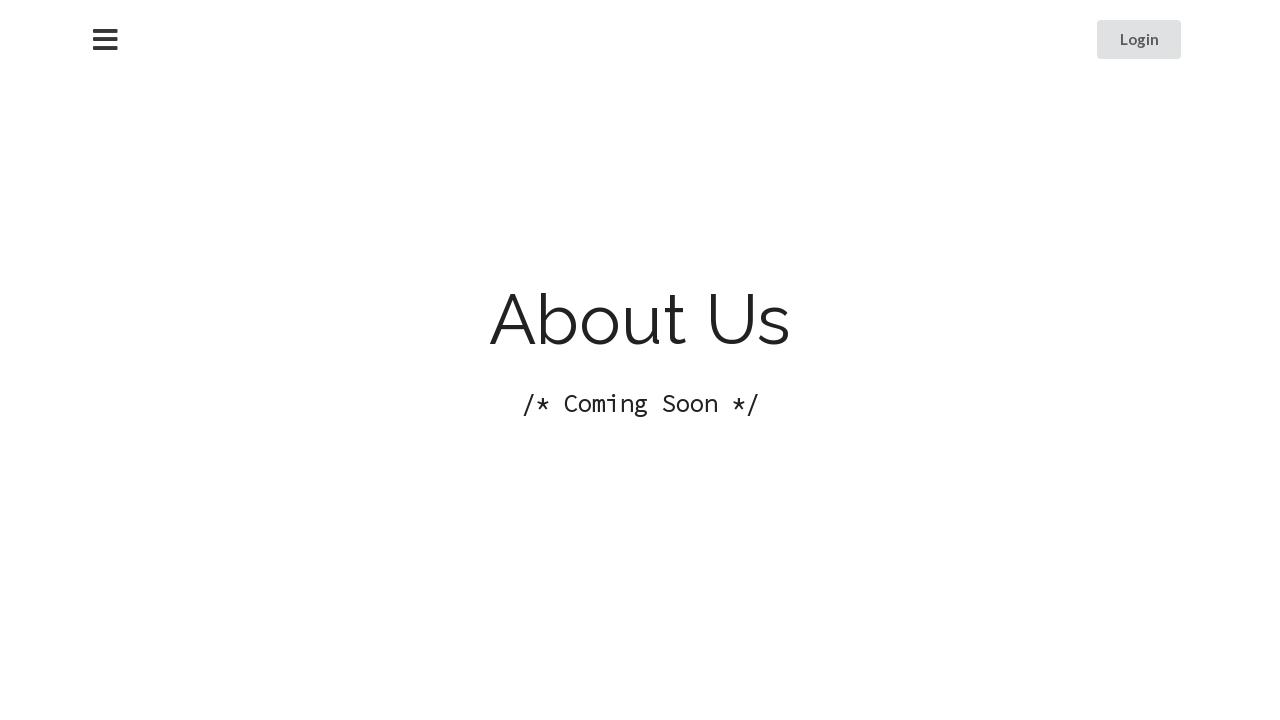

Verified About page title is 'About Training Support'
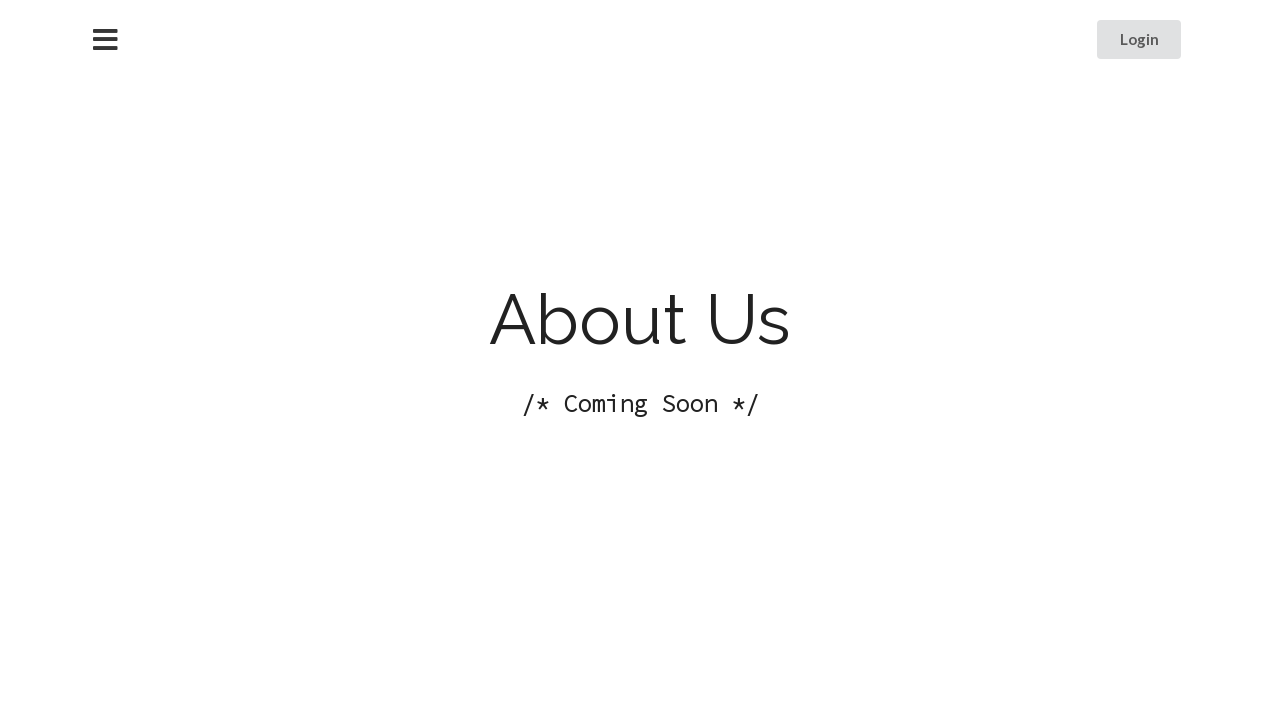

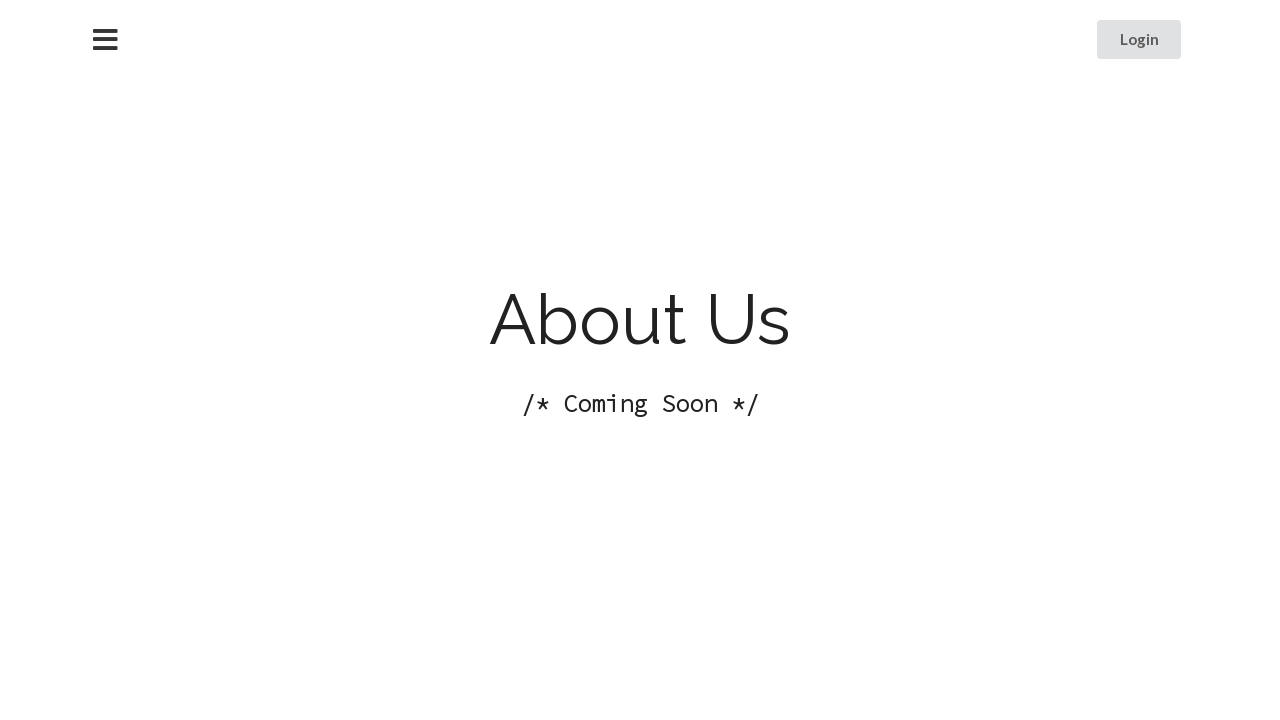